Tests confirmation dialog handling by clicking a button and dismissing the confirmation

Starting URL: https://demoqa.com/alerts

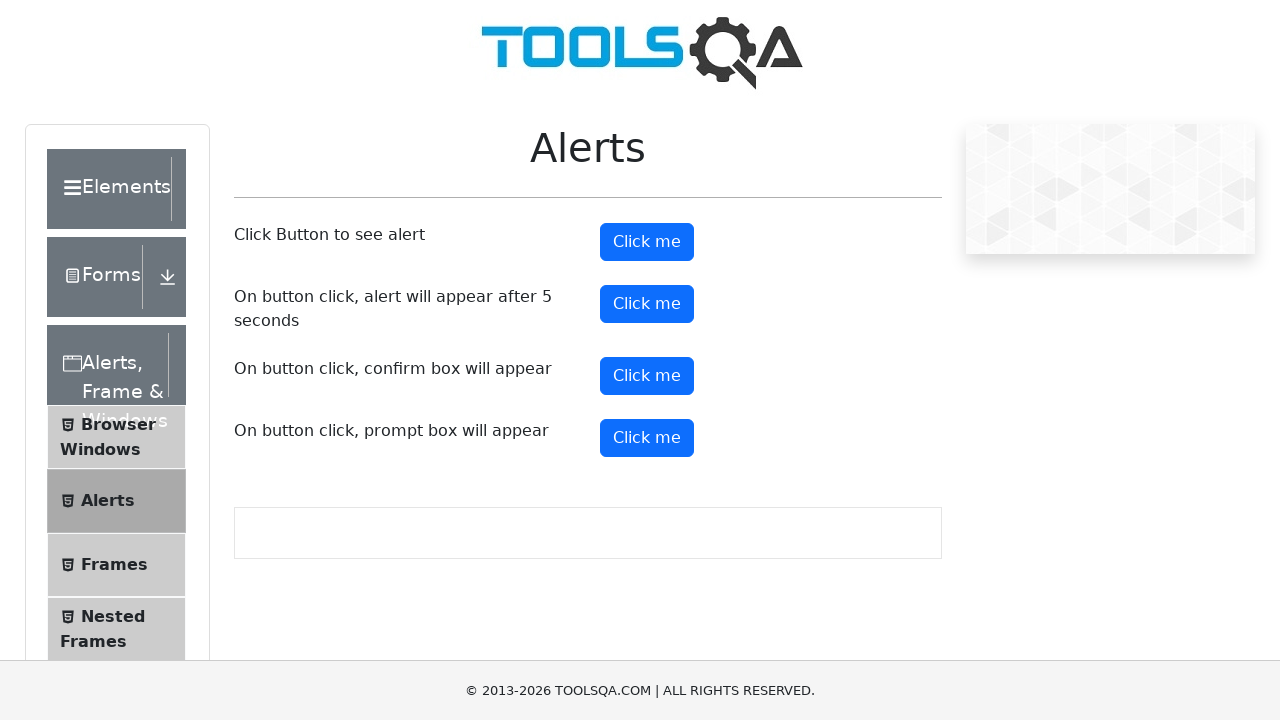

Set up dialog handler to dismiss confirmation dialogs
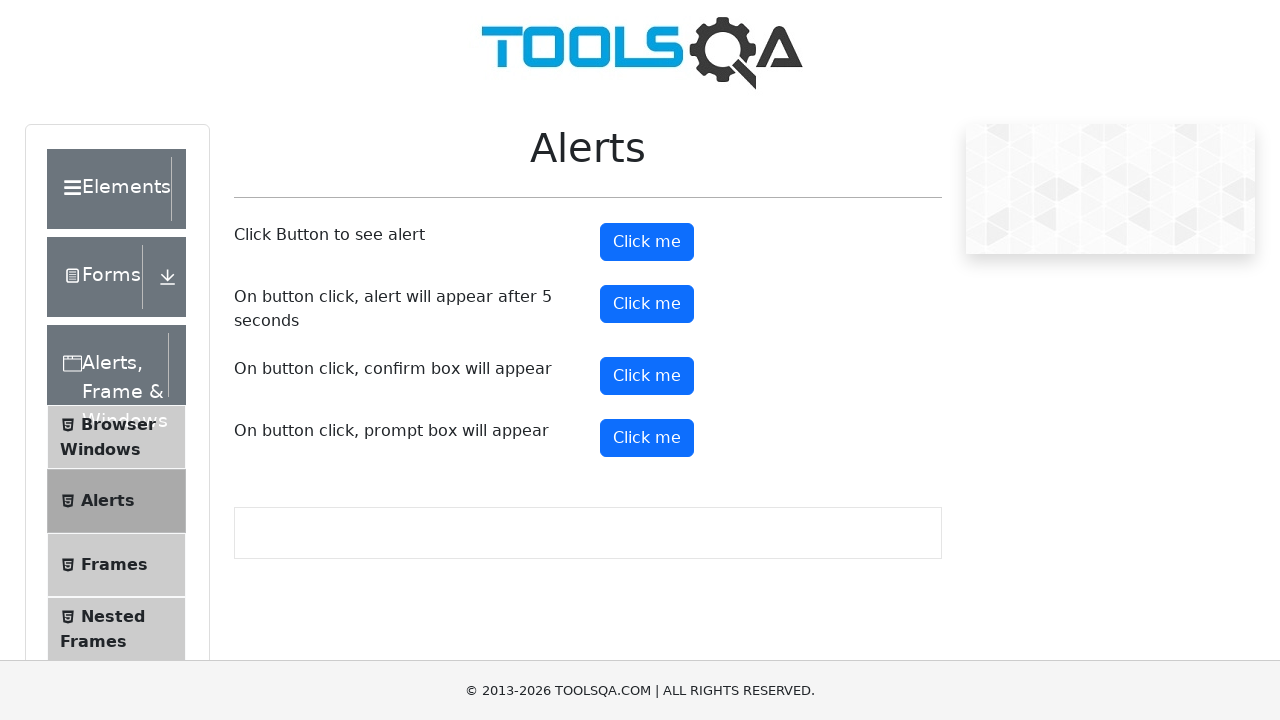

Clicked confirmation button at (647, 376) on #confirmButton
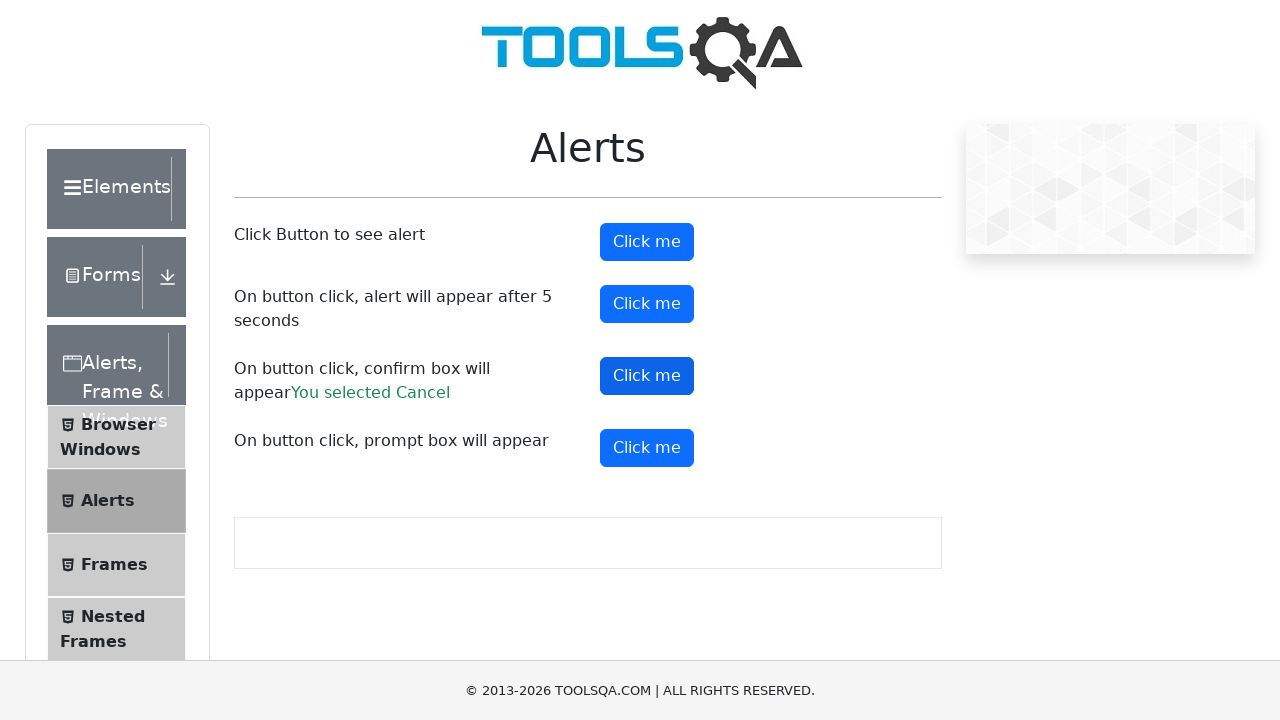

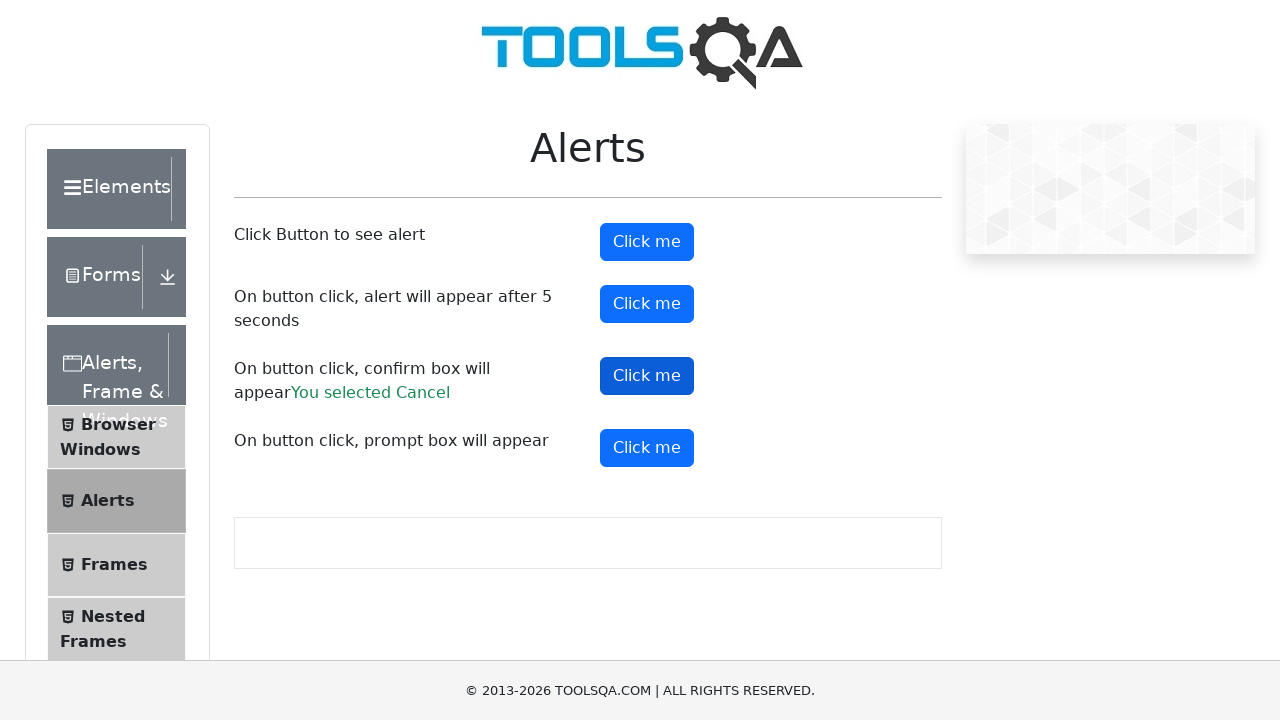